Tests the search functionality on TutorialsPoint market by entering "Java" in the search box and clicking the search icon to submit the search.

Starting URL: https://market.tutorialspoint.com/course/java-and-oop-concepts-with-interview-tips/index.asp

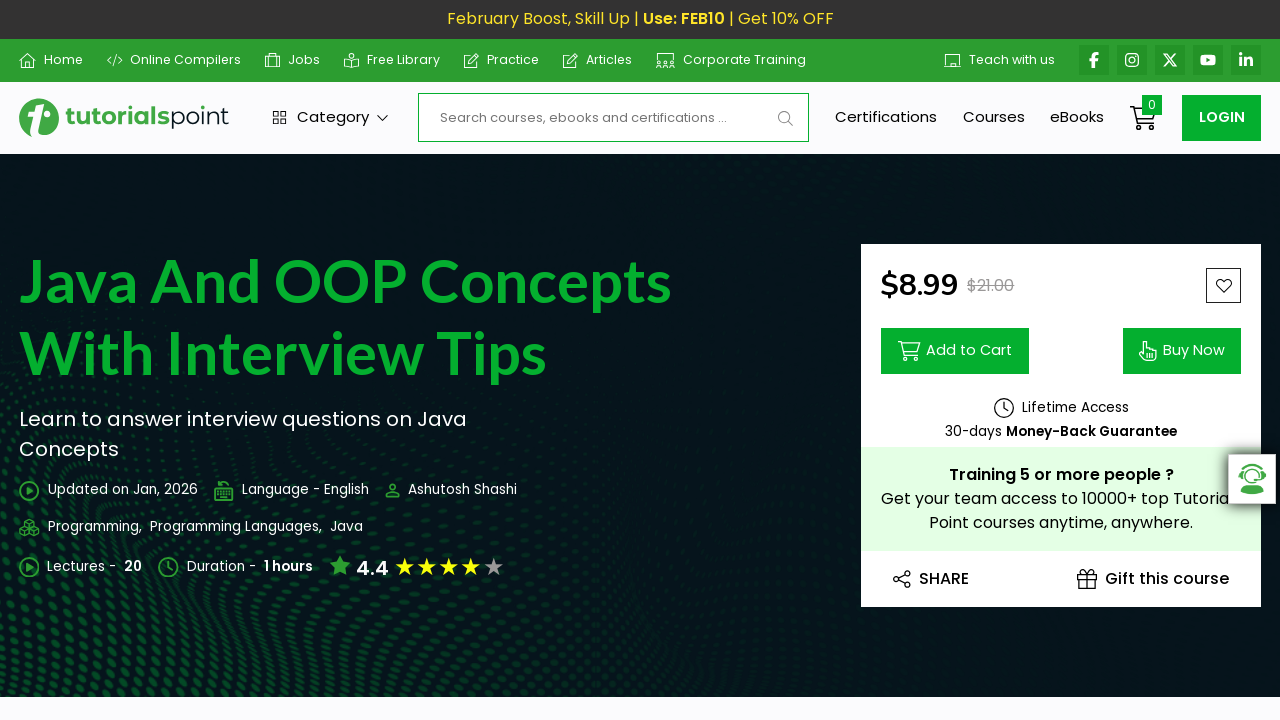

Filled search box with 'Java' on #search-strings
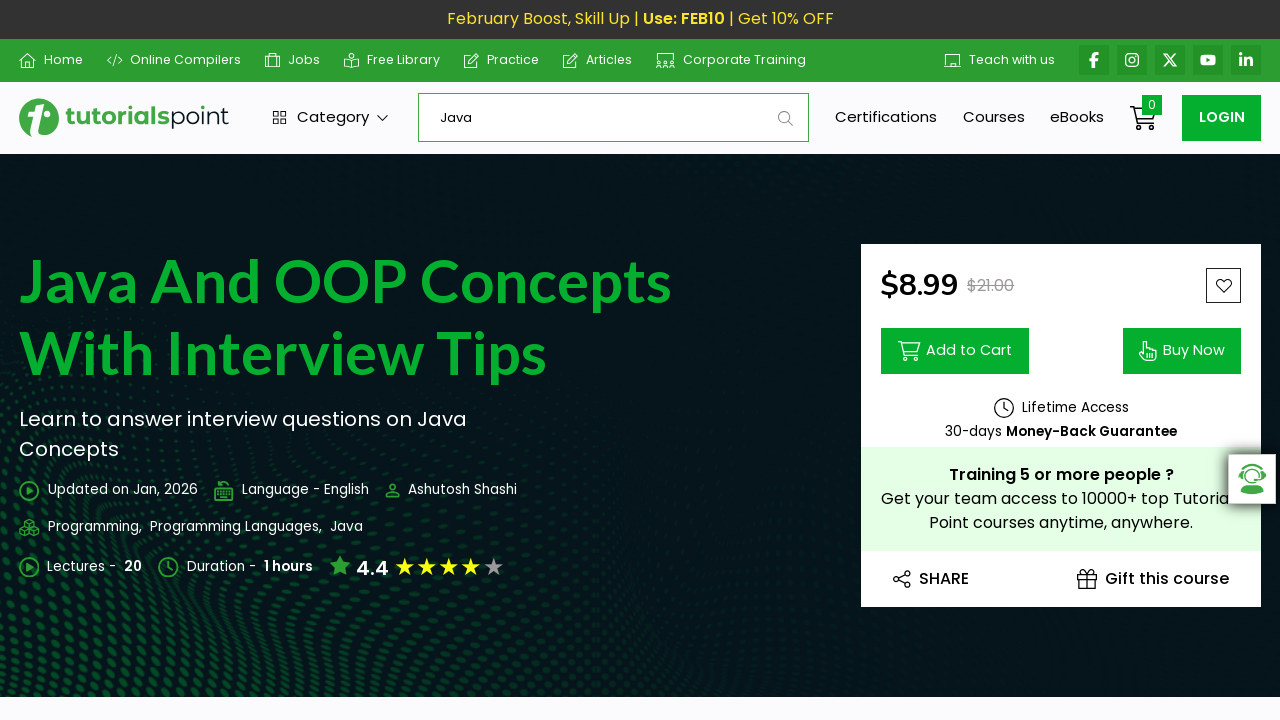

Clicked search icon to submit search at (786, 118) on xpath=//*[@class='svg-inline--fa fa-magnifying-glass fs-6']
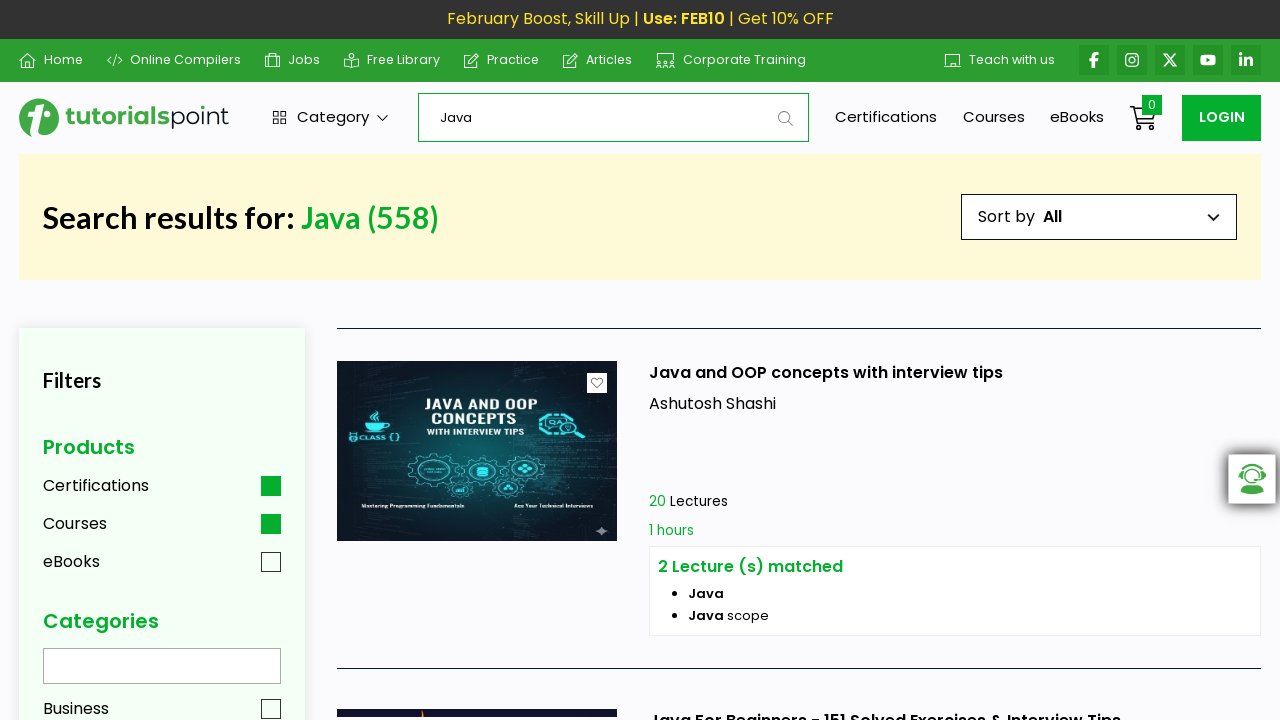

Search results loaded and network idle
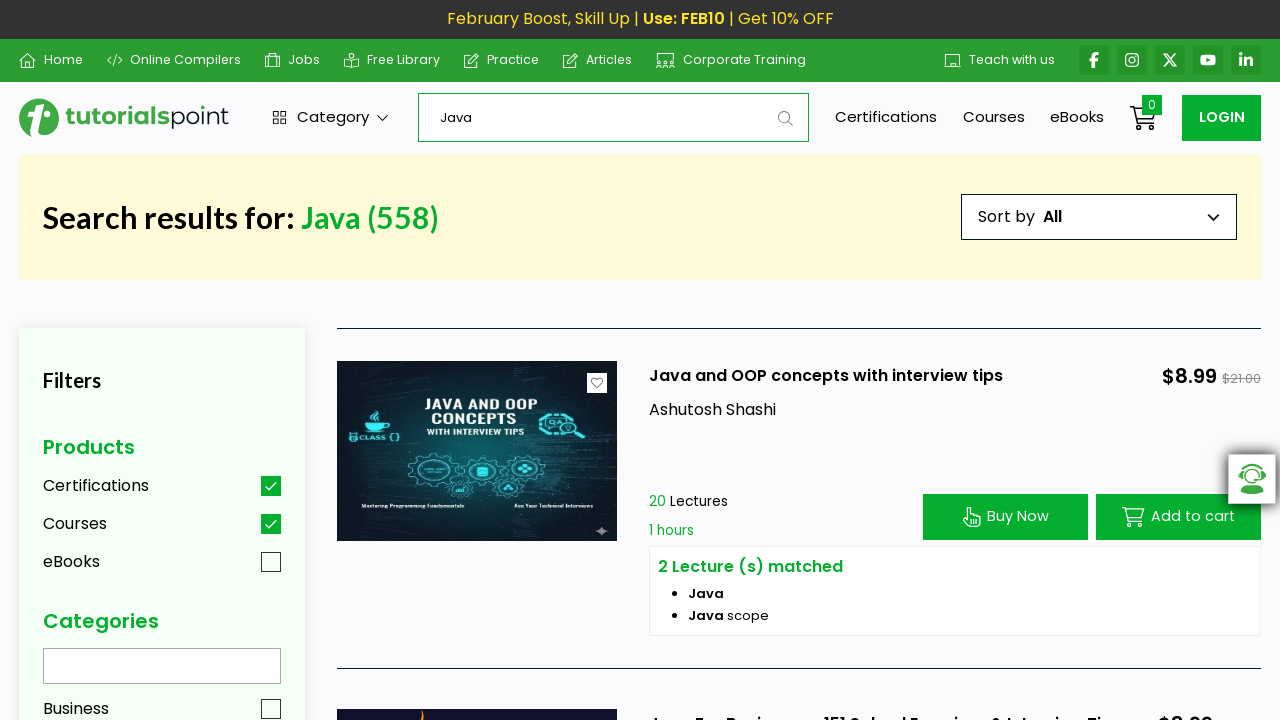

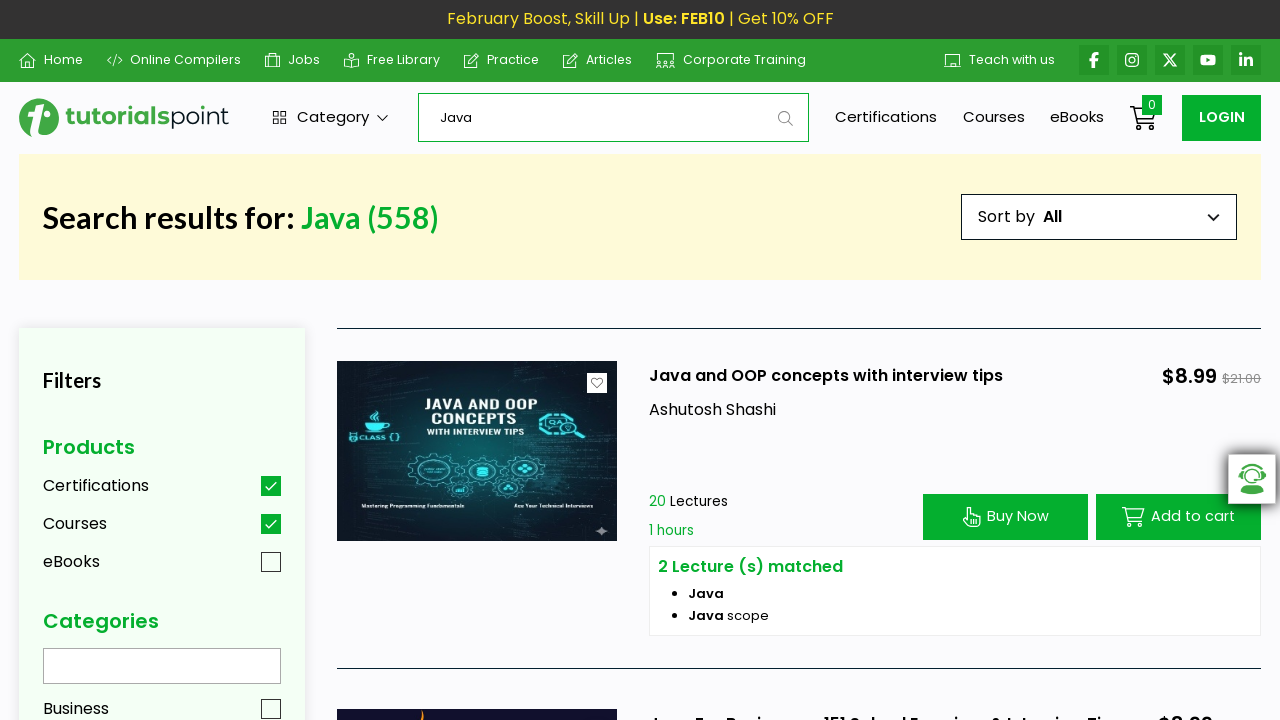